Tests that a todo item is removed if edited to an empty string

Starting URL: https://demo.playwright.dev/todomvc

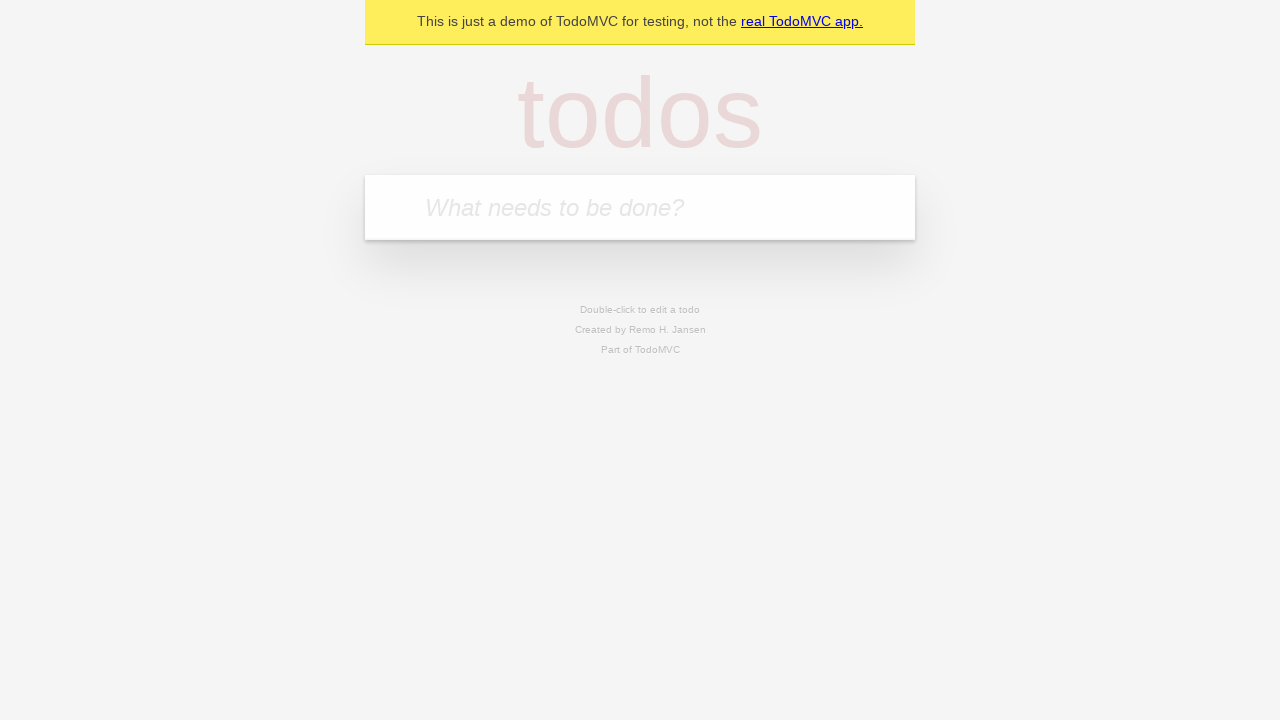

Filled todo input with 'buy some cheese' on internal:attr=[placeholder="What needs to be done?"i]
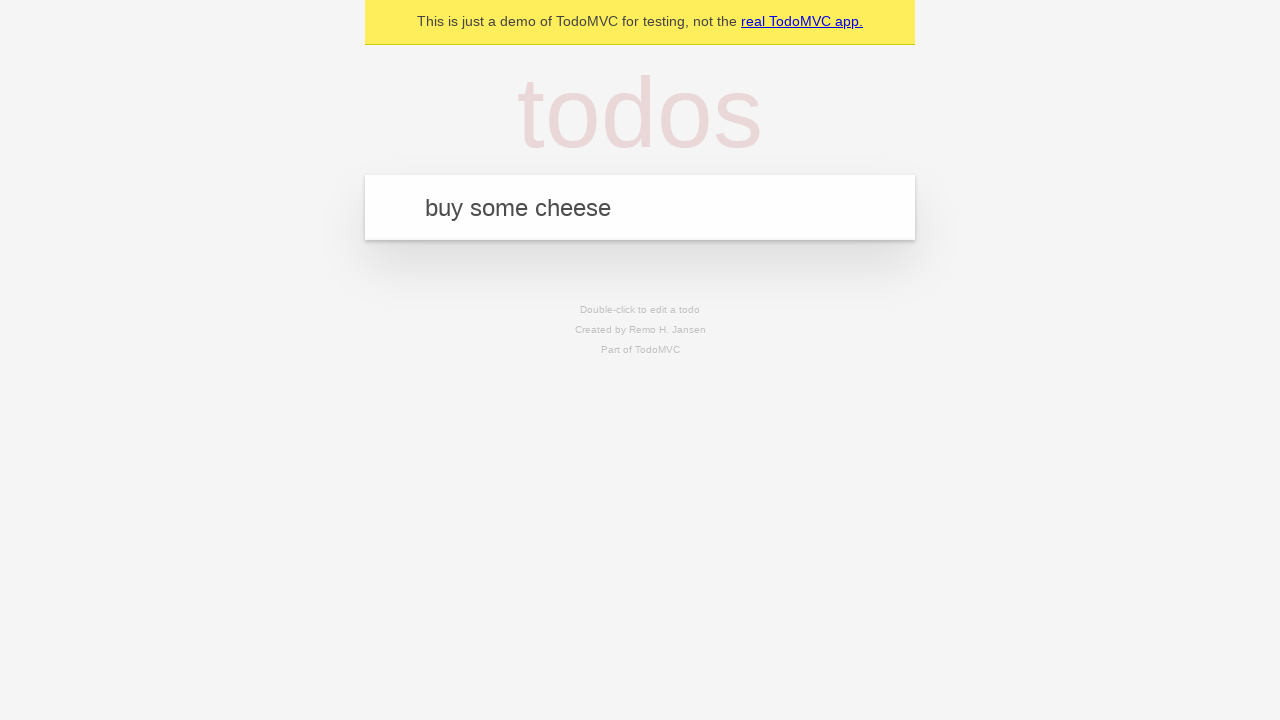

Pressed Enter to create first todo on internal:attr=[placeholder="What needs to be done?"i]
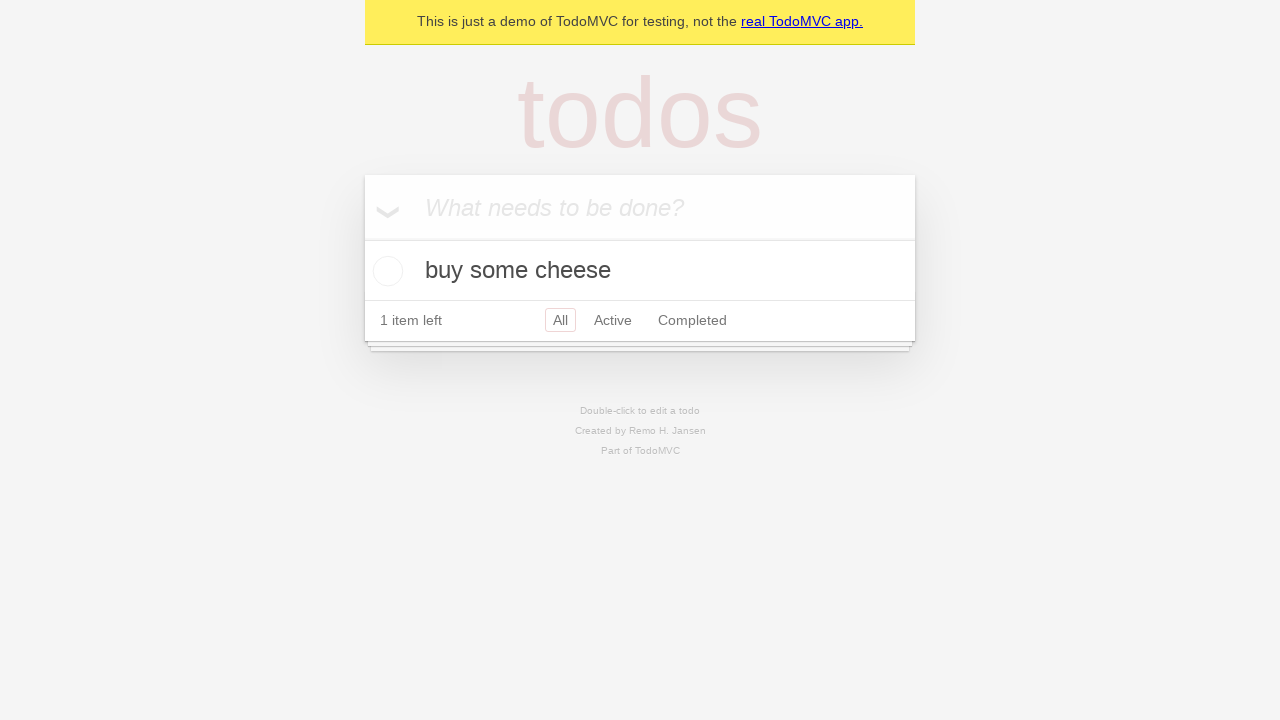

Filled todo input with 'feed the cat' on internal:attr=[placeholder="What needs to be done?"i]
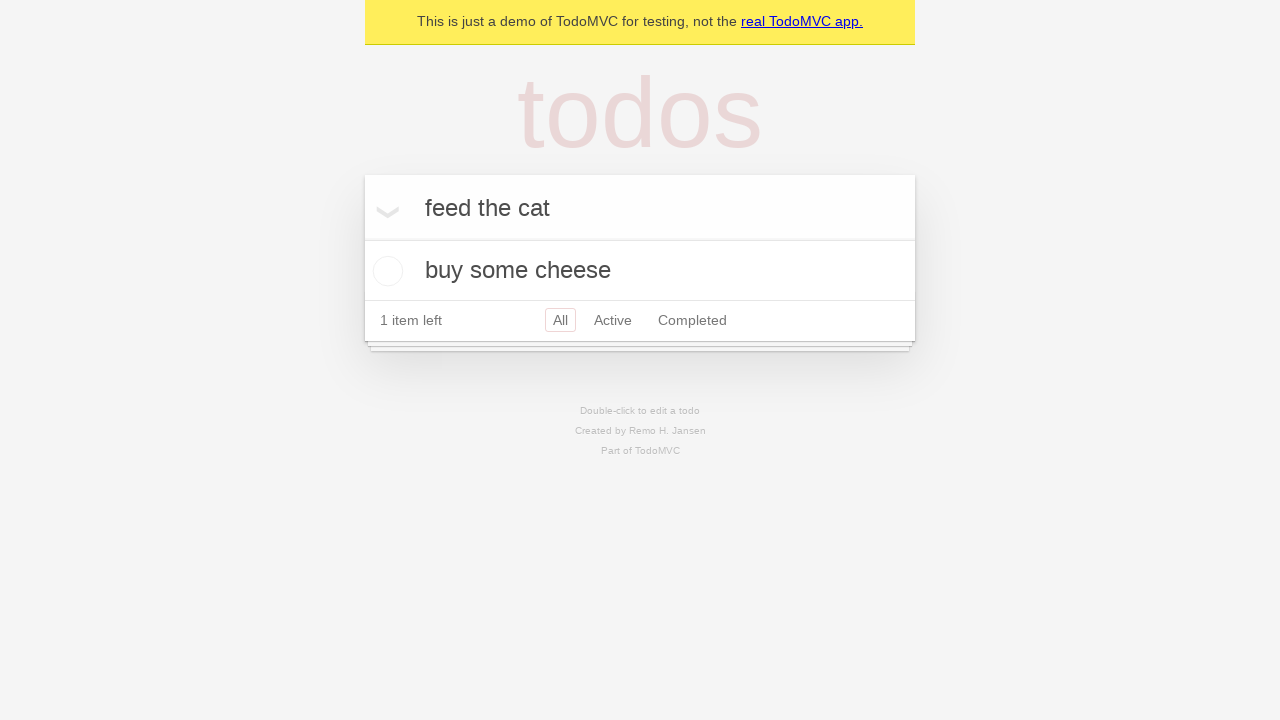

Pressed Enter to create second todo on internal:attr=[placeholder="What needs to be done?"i]
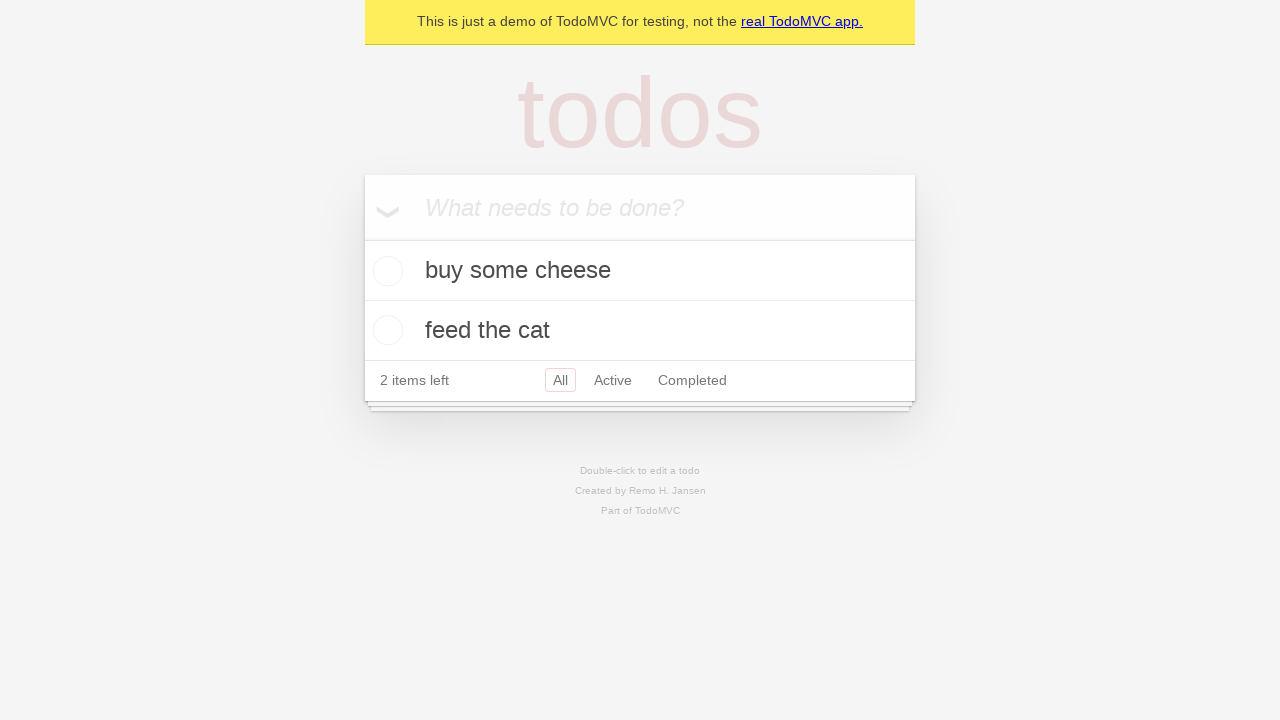

Filled todo input with 'book a doctors appointment' on internal:attr=[placeholder="What needs to be done?"i]
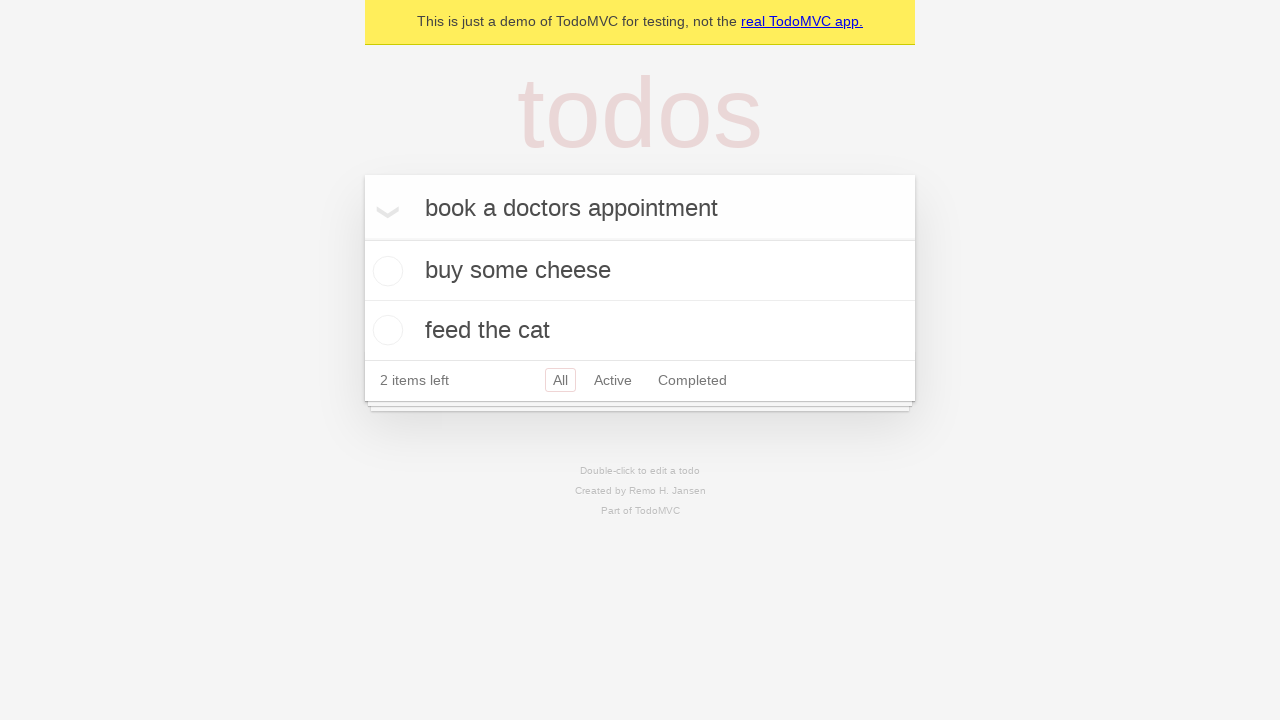

Pressed Enter to create third todo on internal:attr=[placeholder="What needs to be done?"i]
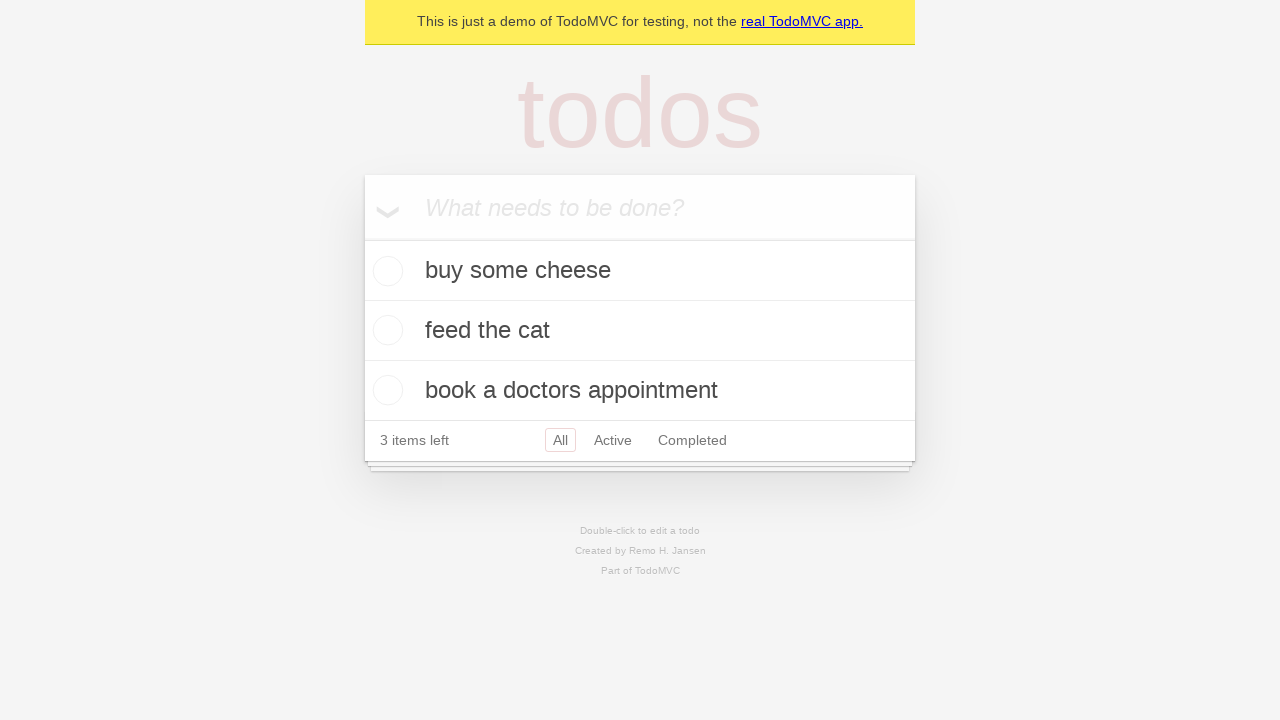

Waited for all 3 todo items to be created
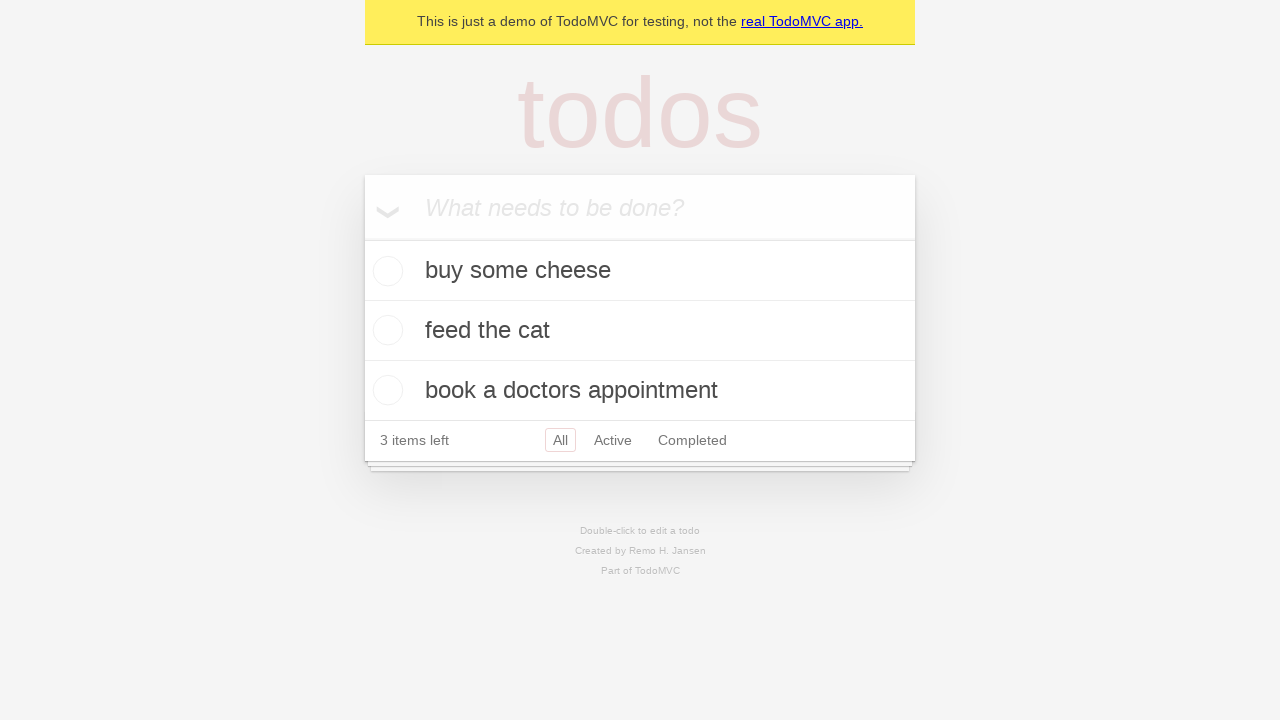

Double-clicked the second todo item to enter edit mode at (640, 331) on internal:testid=[data-testid="todo-item"s] >> nth=1
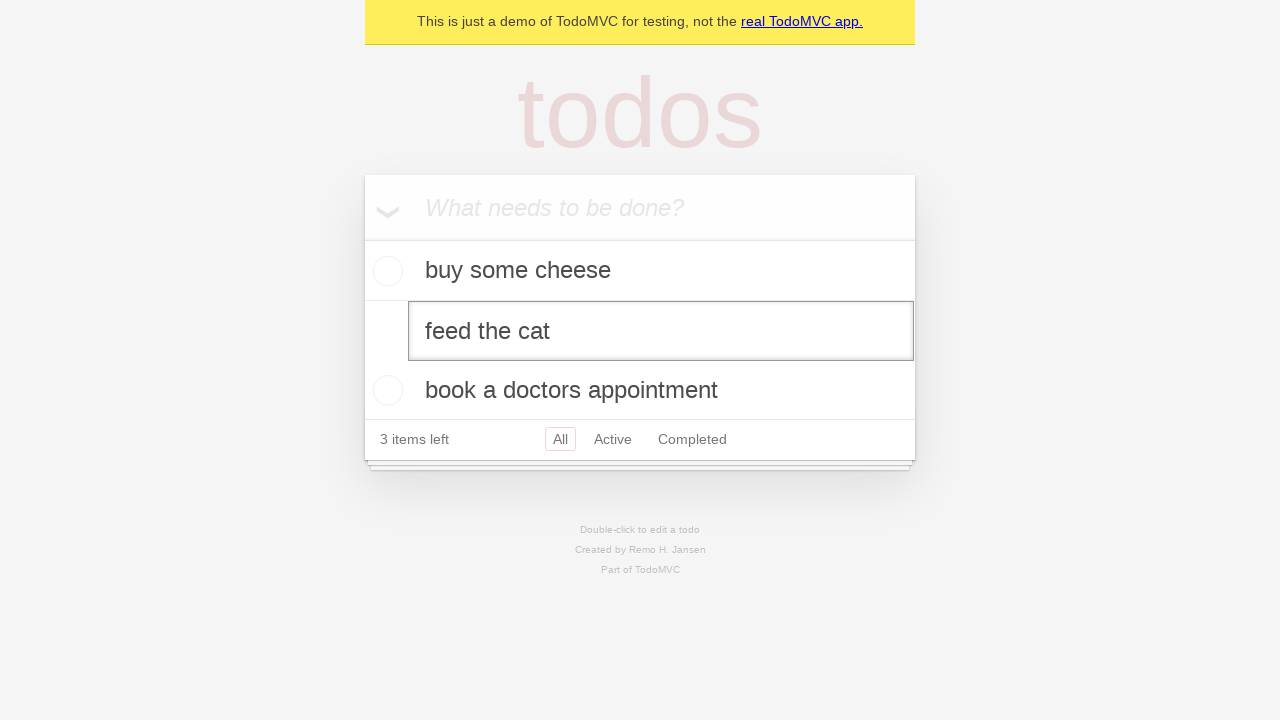

Cleared the todo text by filling with empty string on internal:testid=[data-testid="todo-item"s] >> nth=1 >> internal:role=textbox[nam
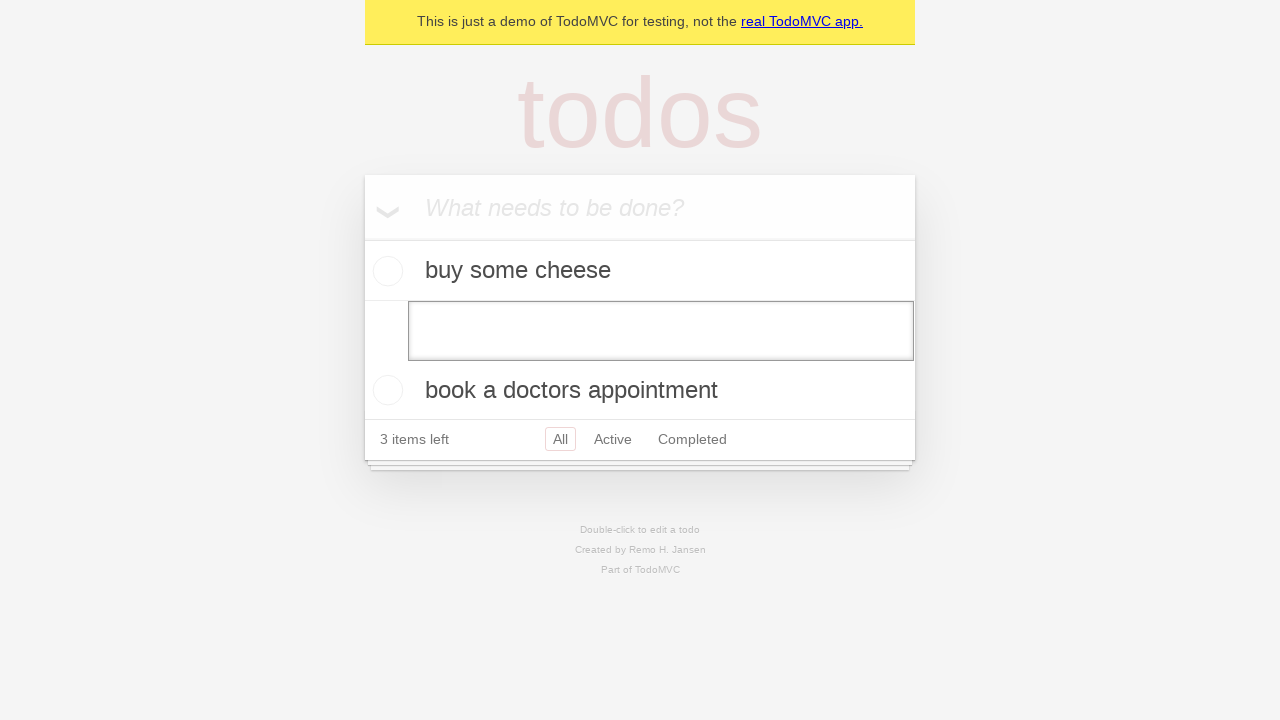

Pressed Enter to confirm empty edit and remove the todo item on internal:testid=[data-testid="todo-item"s] >> nth=1 >> internal:role=textbox[nam
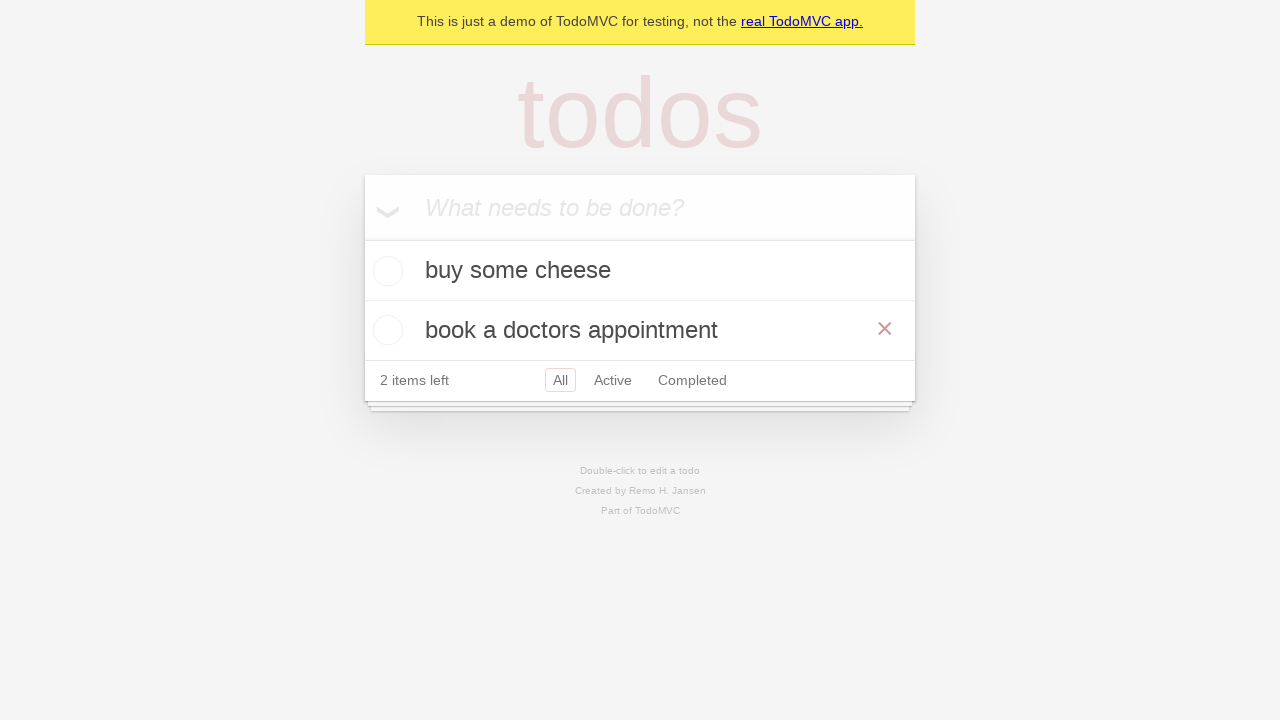

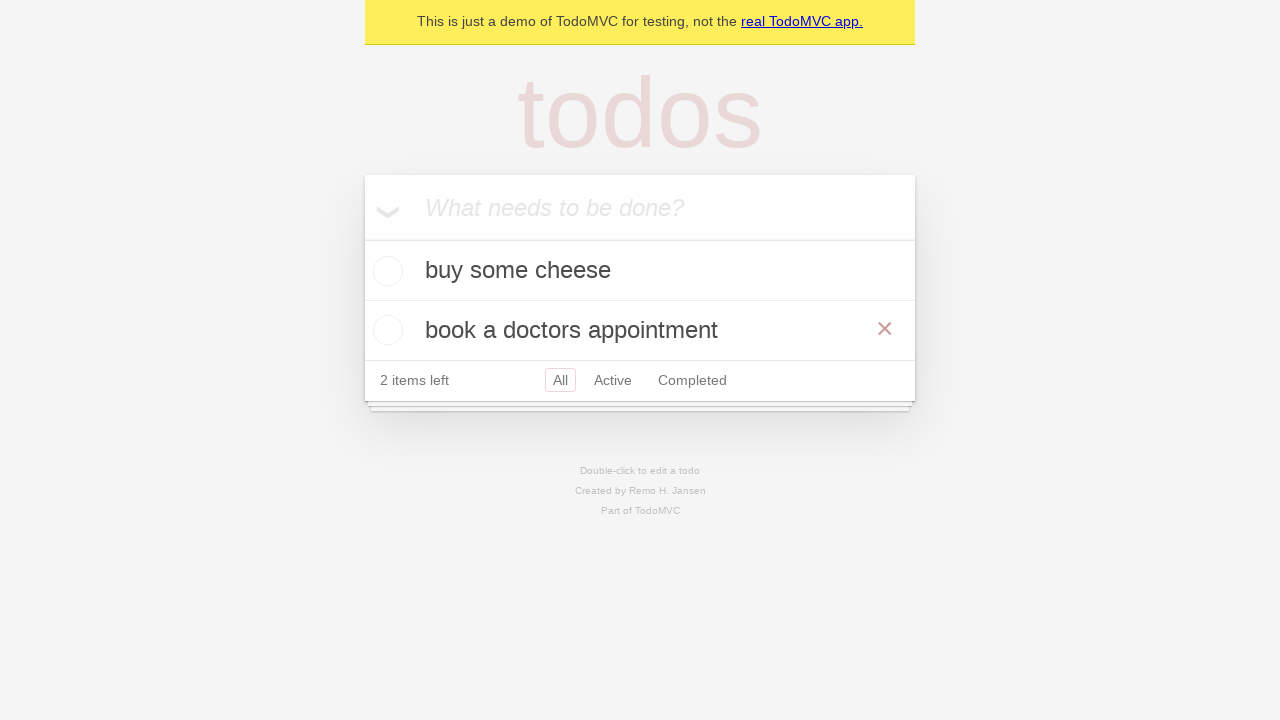